Navigates to Flipkart website and verifies the page loads successfully by checking the page title.

Starting URL: https://www.flipkart.com

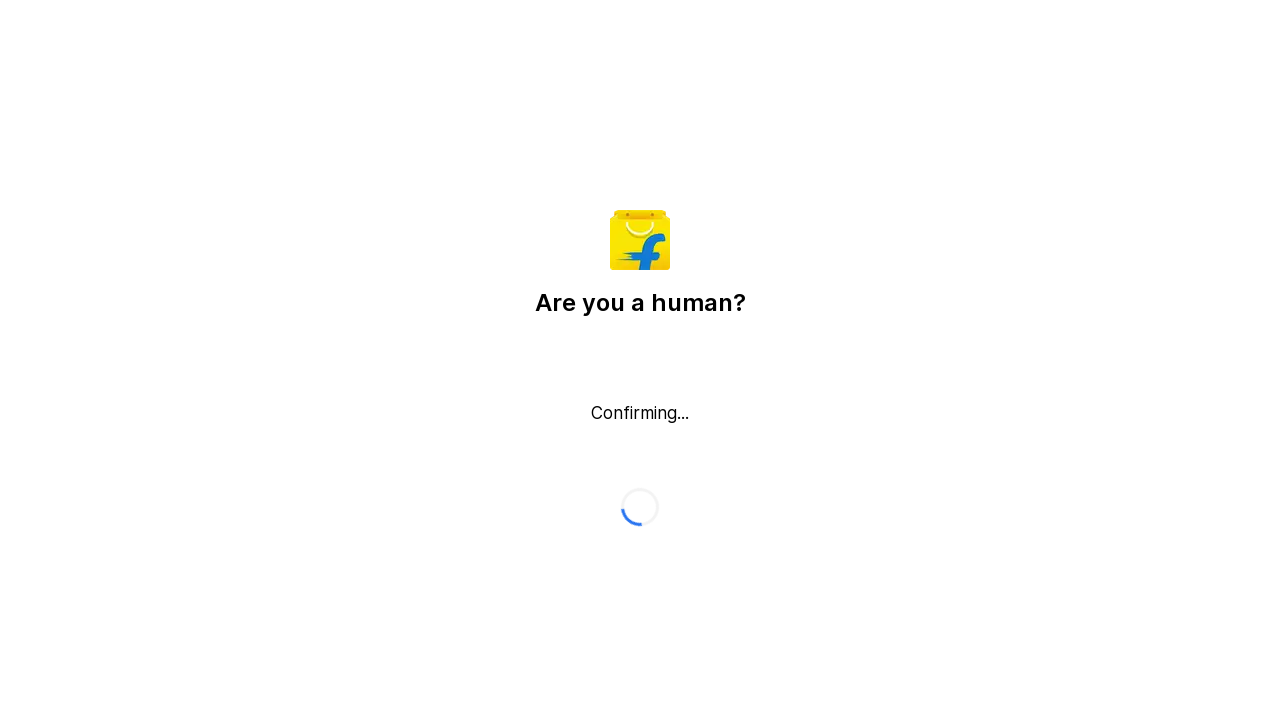

Waited for page to reach domcontentloaded state
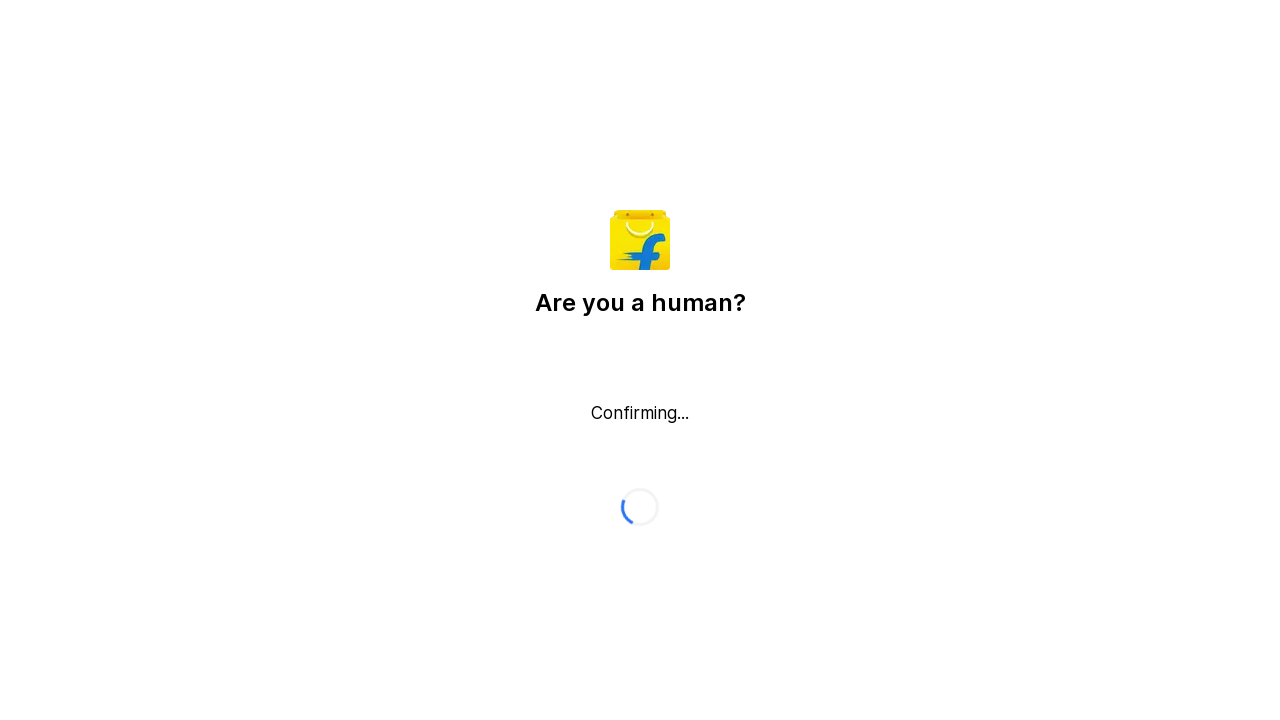

Retrieved page title: Flipkart reCAPTCHA
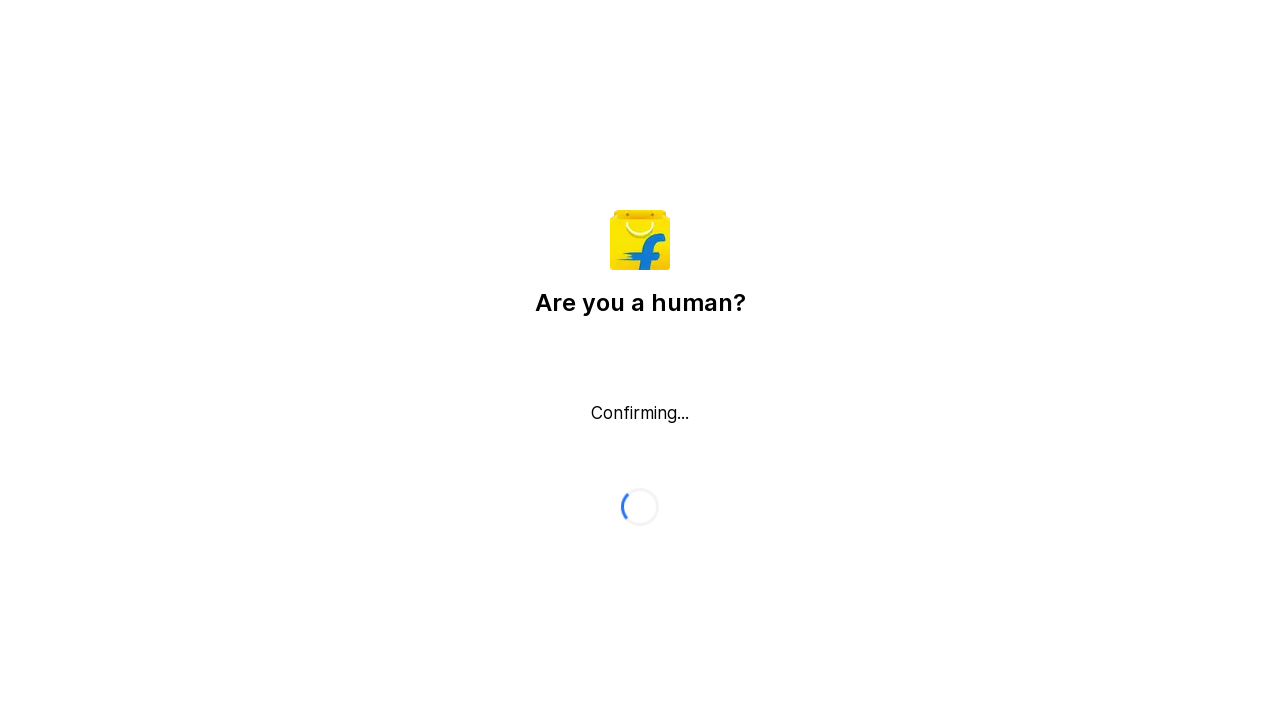

Retrieved current URL: https://www.flipkart.com/
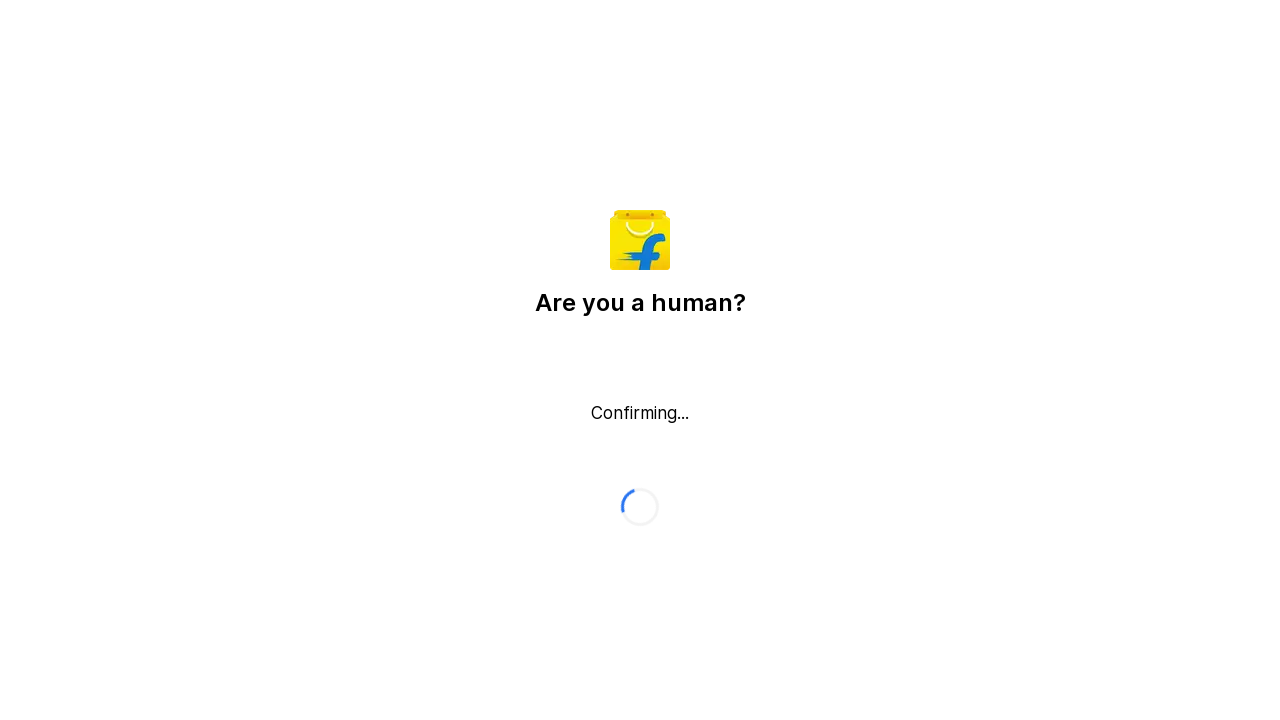

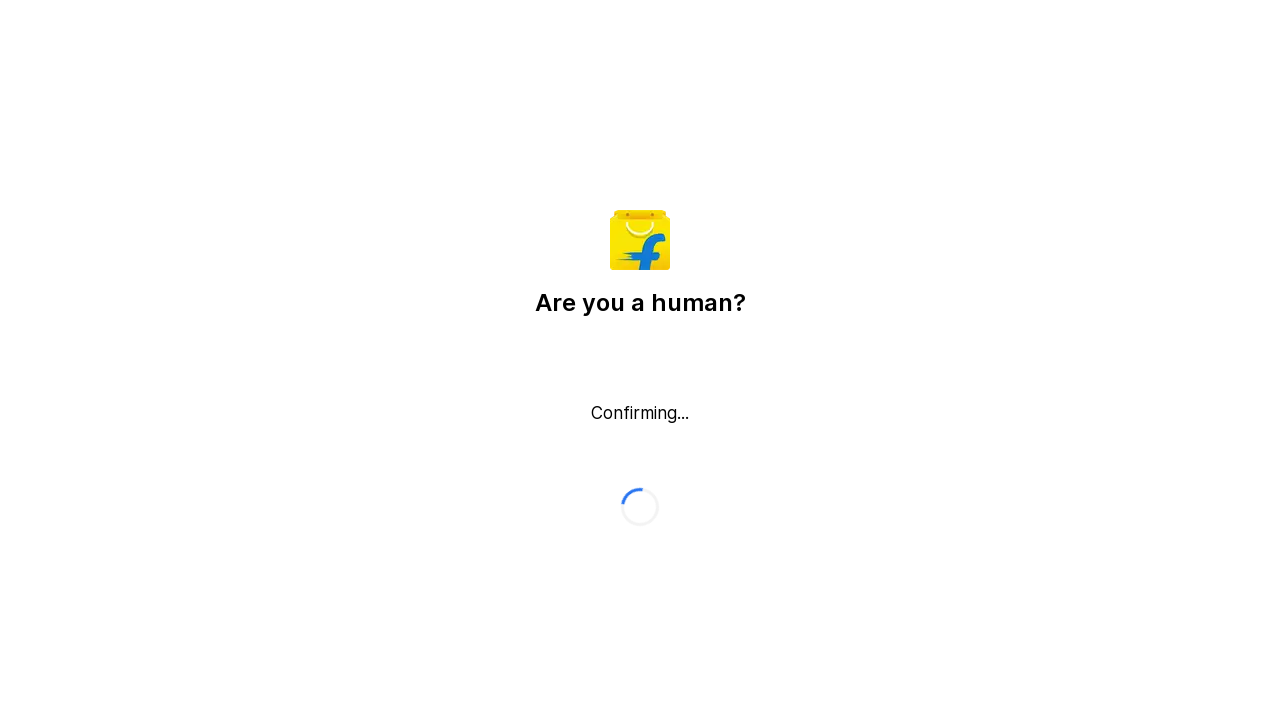